Tests JavaScript alert handling by clicking a button that triggers an alert, accepting the alert, and verifying the result message is displayed correctly on the page.

Starting URL: http://the-internet.herokuapp.com/javascript_alerts

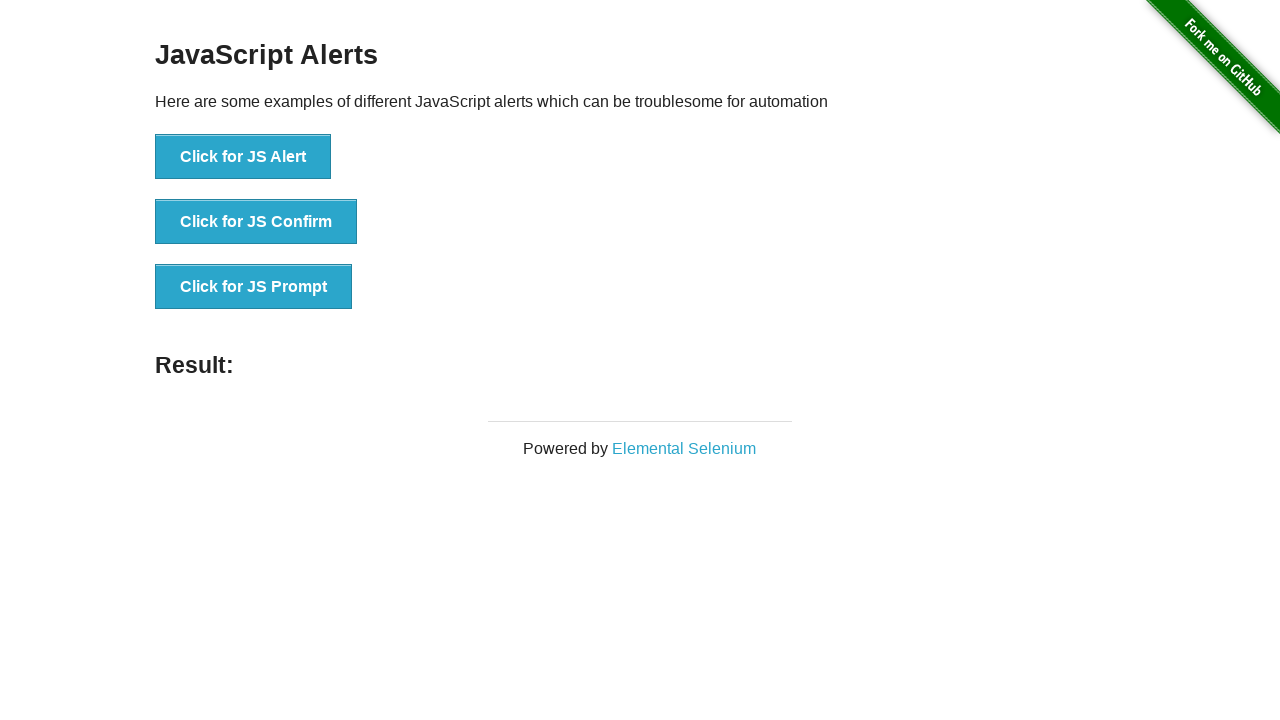

Clicked the first button to trigger JavaScript alert at (243, 157) on ul > li:nth-child(1) > button
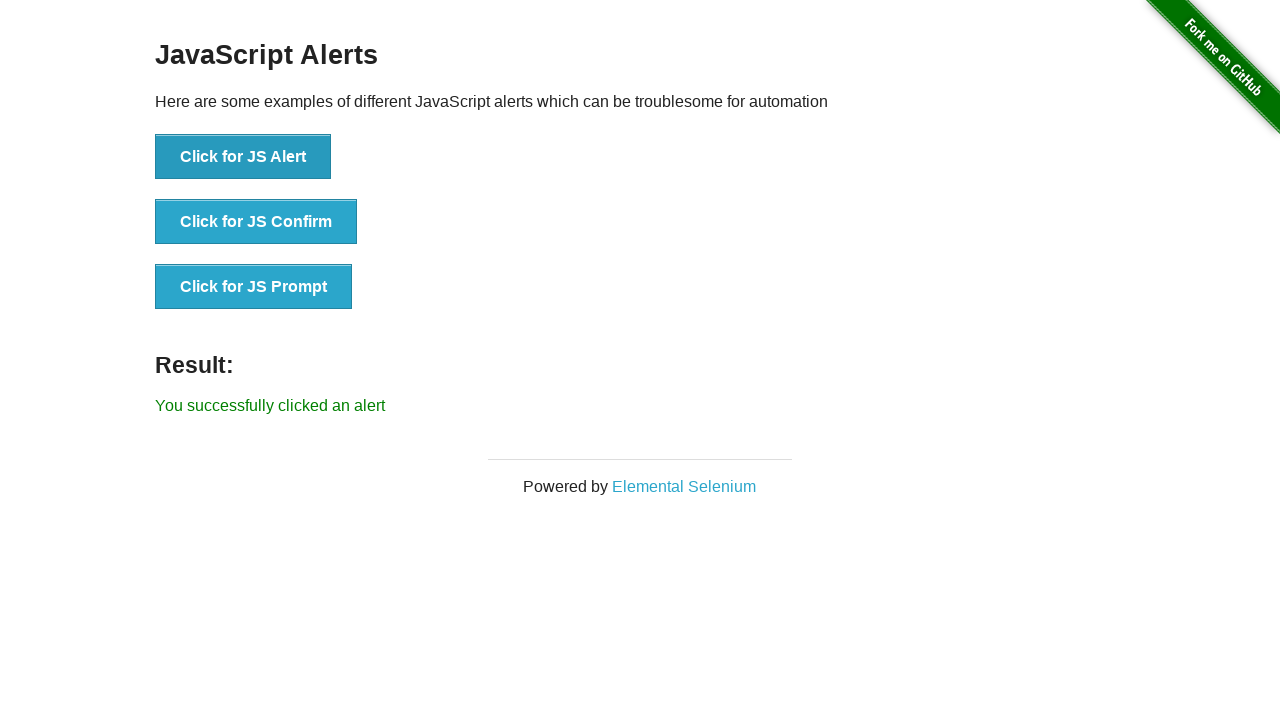

Set up dialog handler to accept alerts
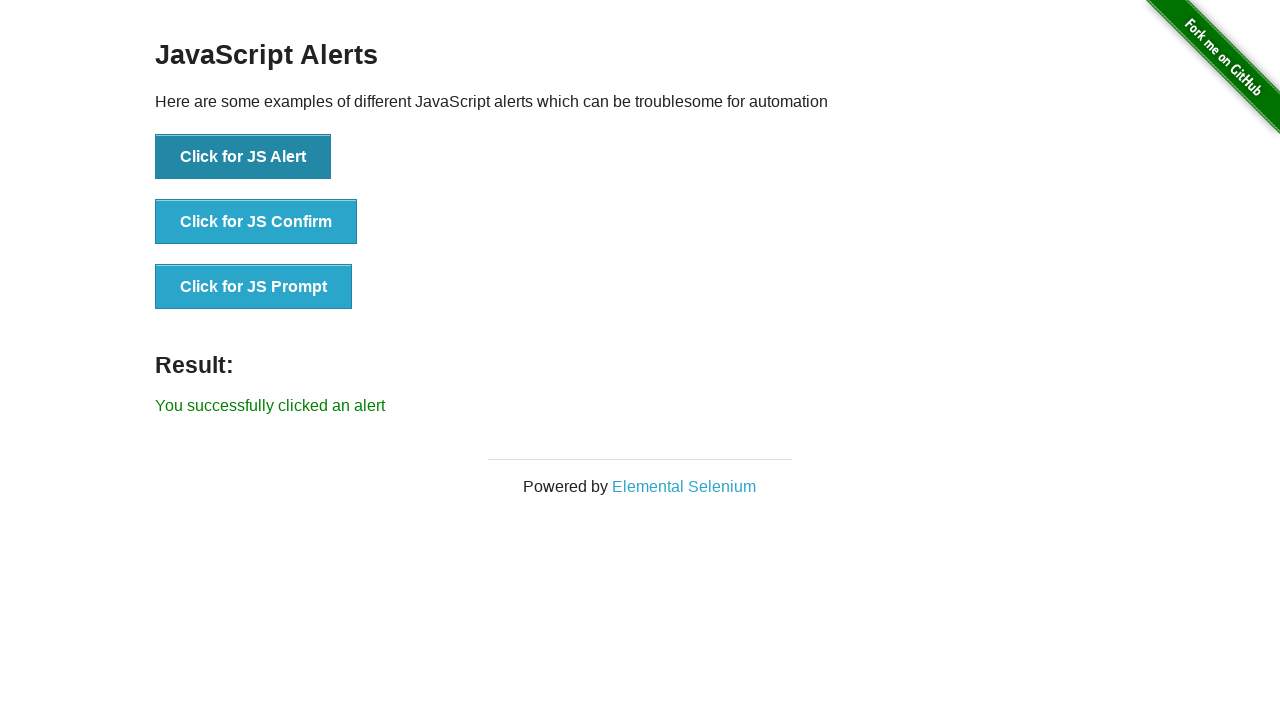

Clicked the first button again to trigger alert with handler active at (243, 157) on ul > li:nth-child(1) > button
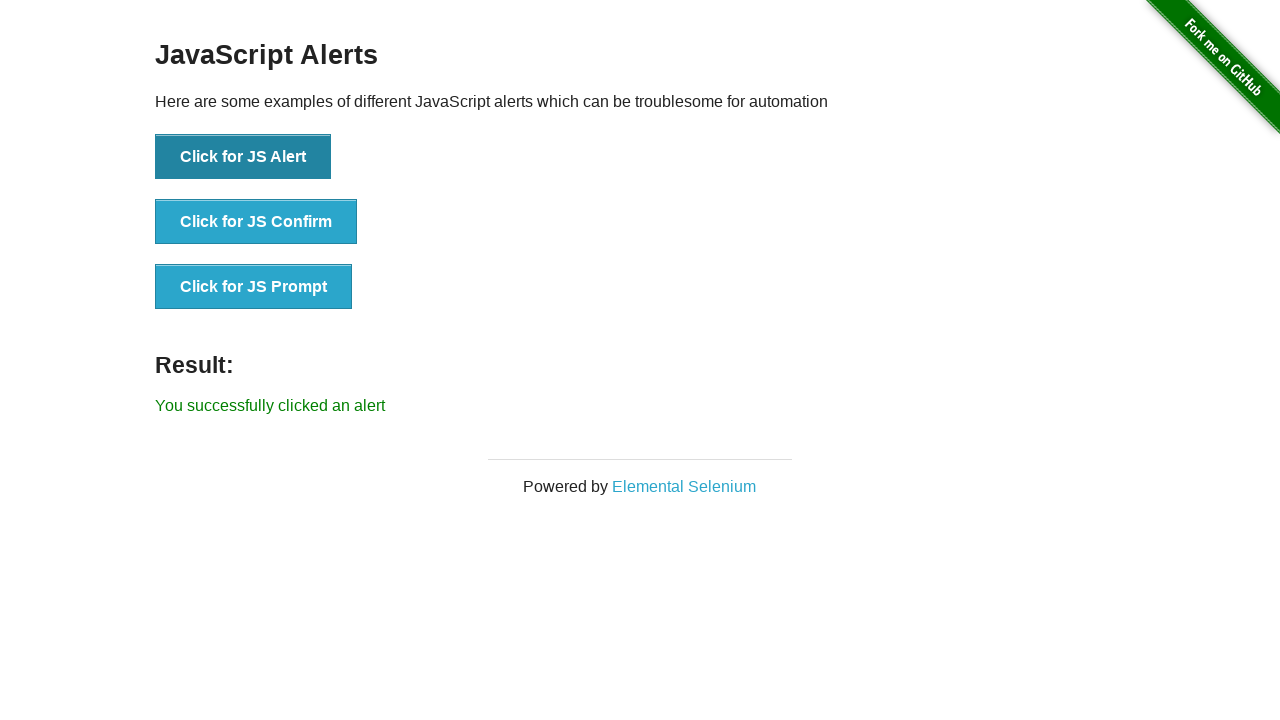

Result message element loaded
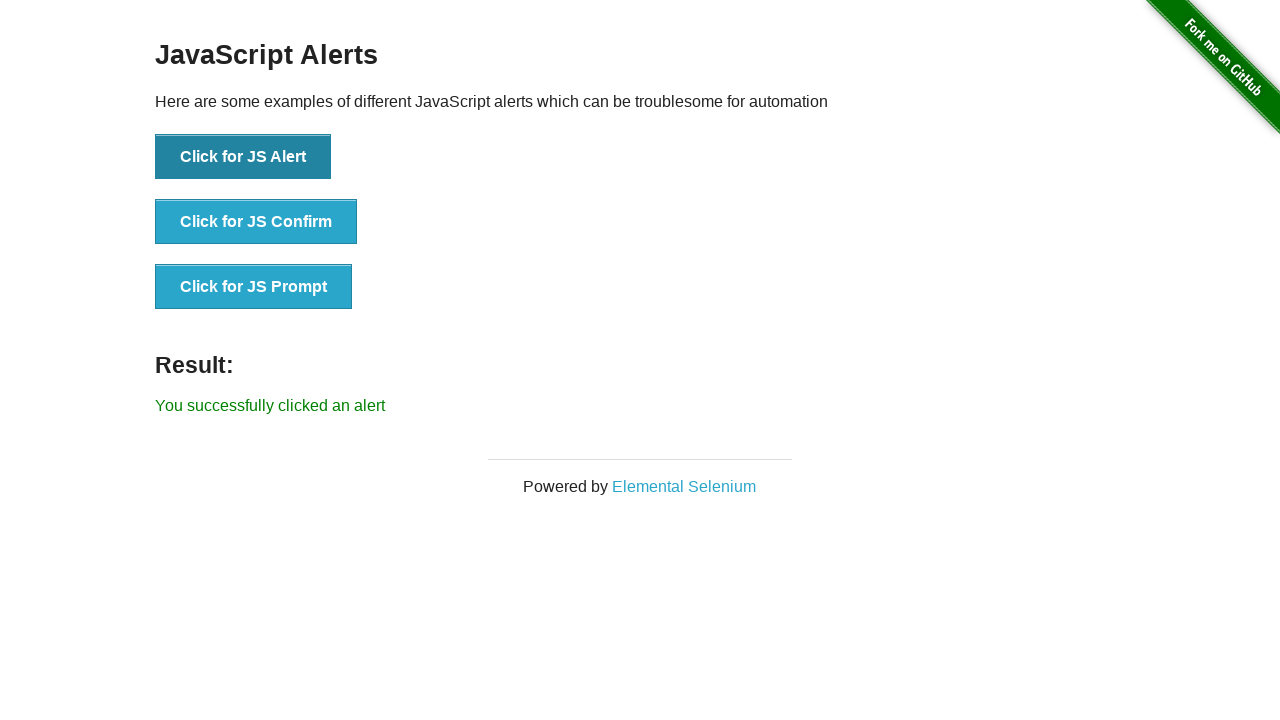

Retrieved result text content
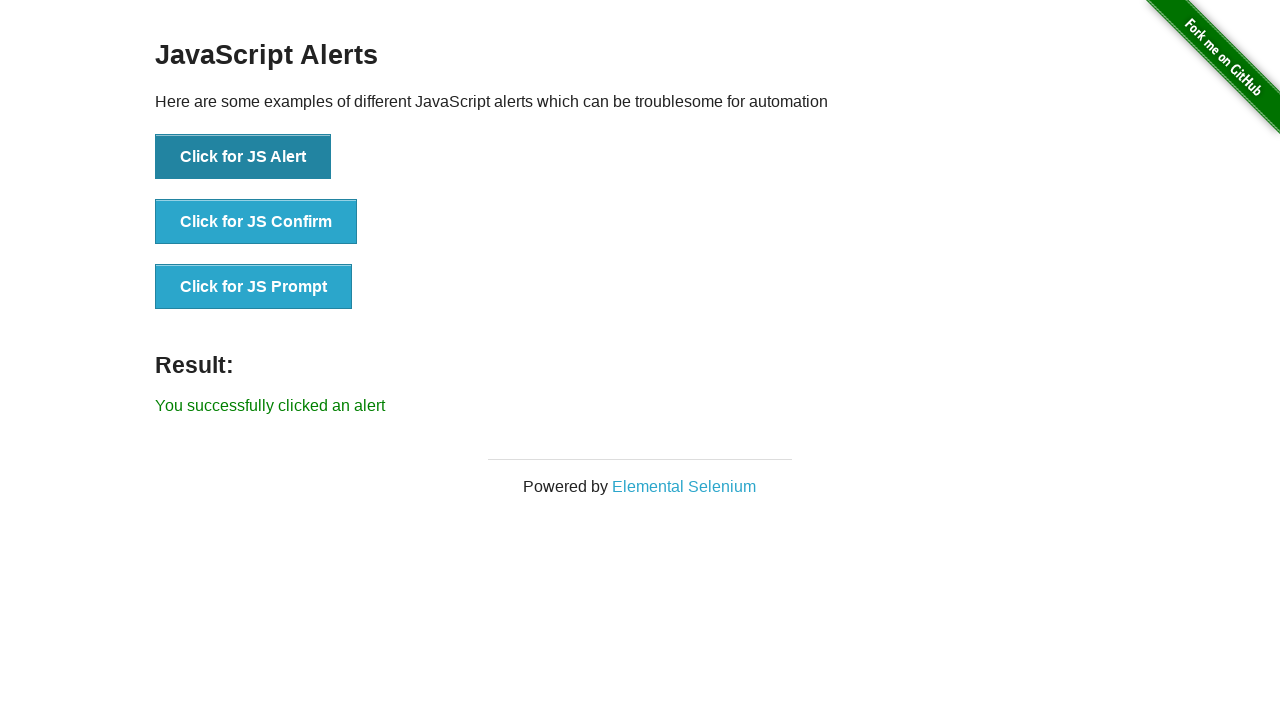

Verified result text is 'You successfully clicked an alert'
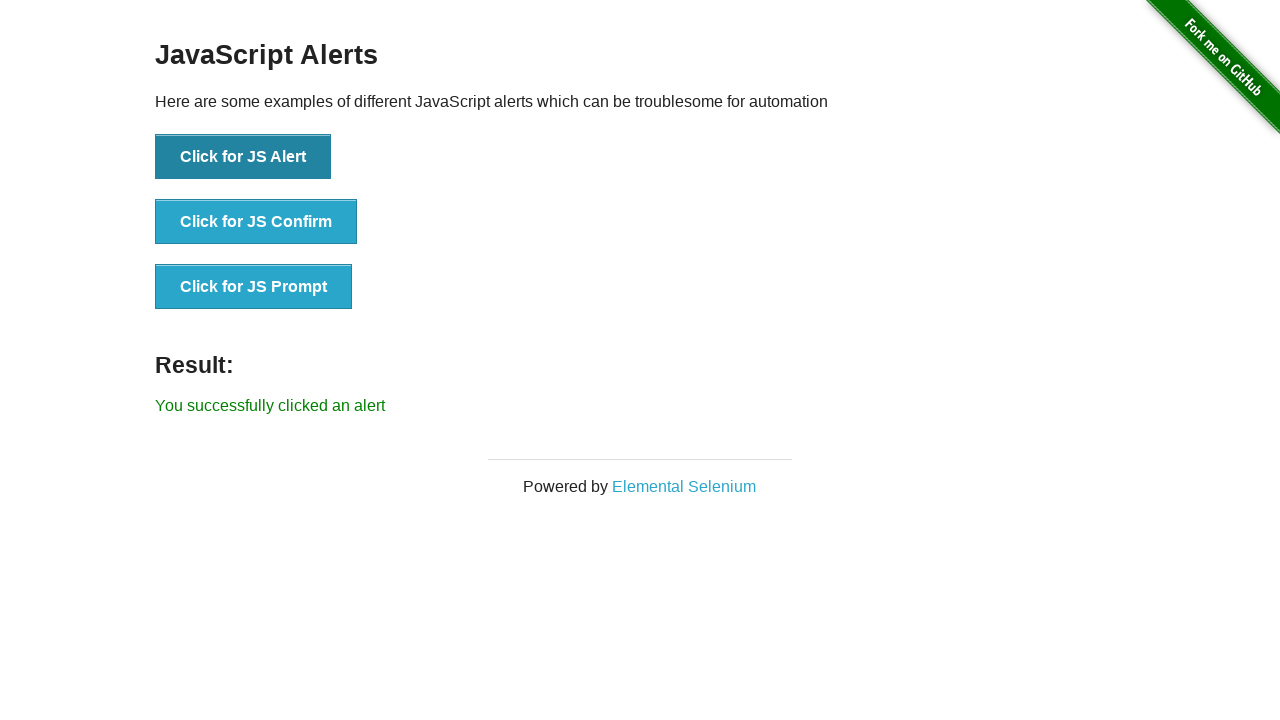

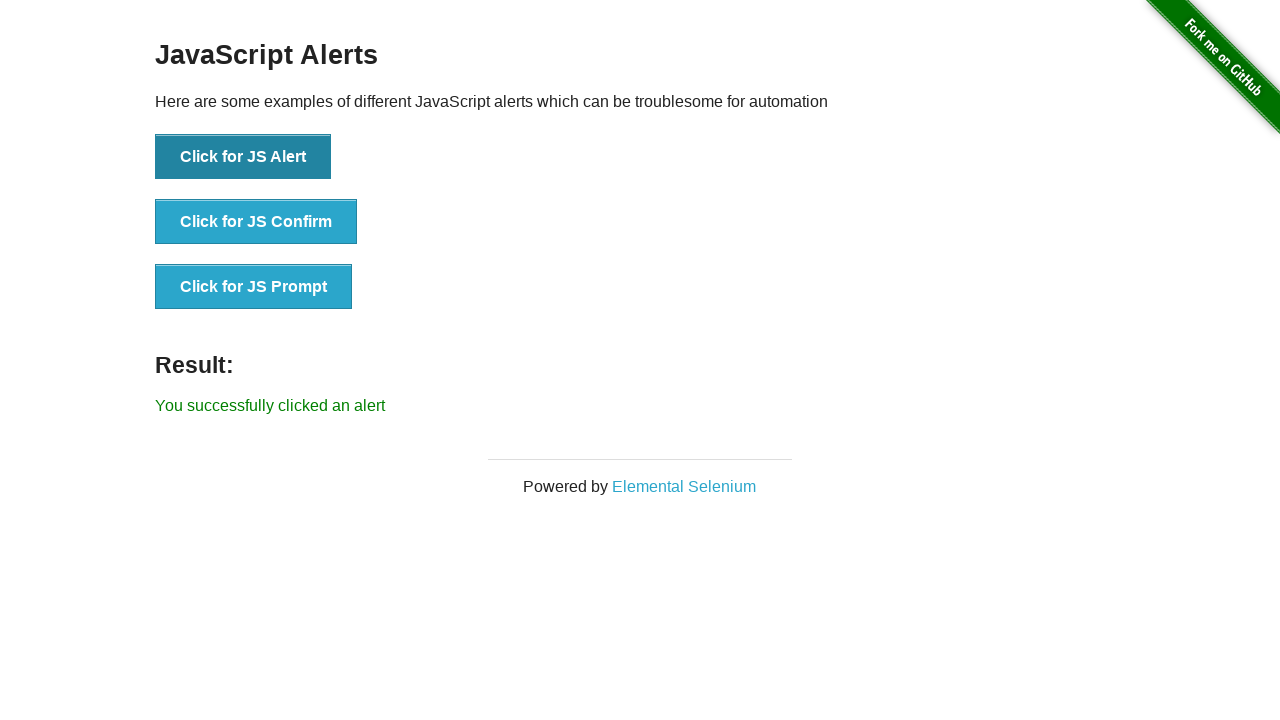